Tests editing a todo item by double-clicking, changing the text, and pressing Enter

Starting URL: https://demo.playwright.dev/todomvc

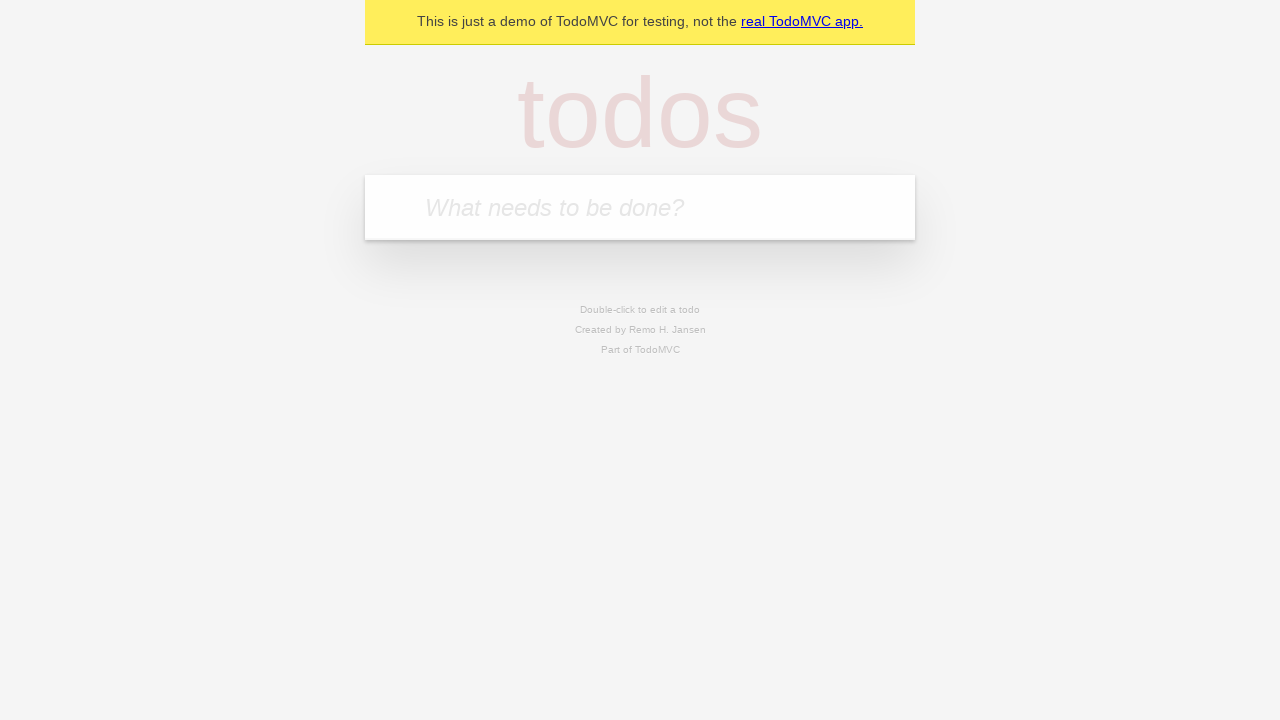

Filled todo input with 'buy some cheese' on internal:attr=[placeholder="What needs to be done?"i]
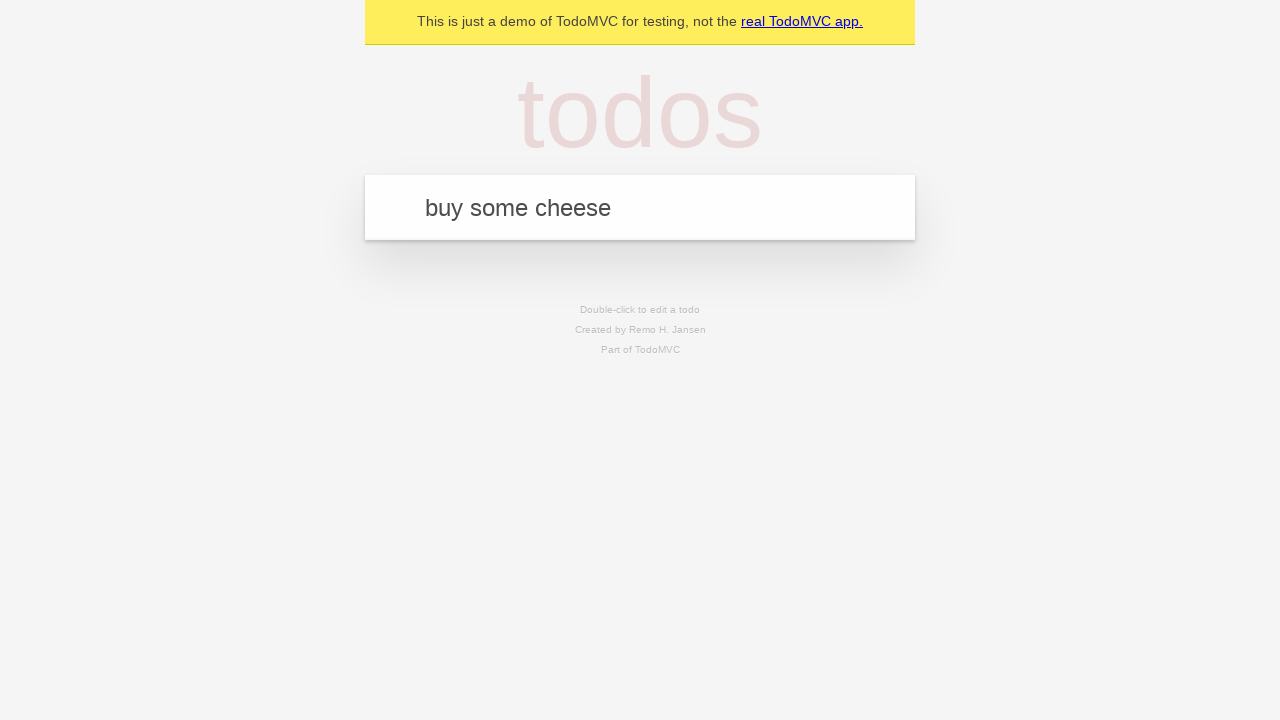

Pressed Enter to create first todo on internal:attr=[placeholder="What needs to be done?"i]
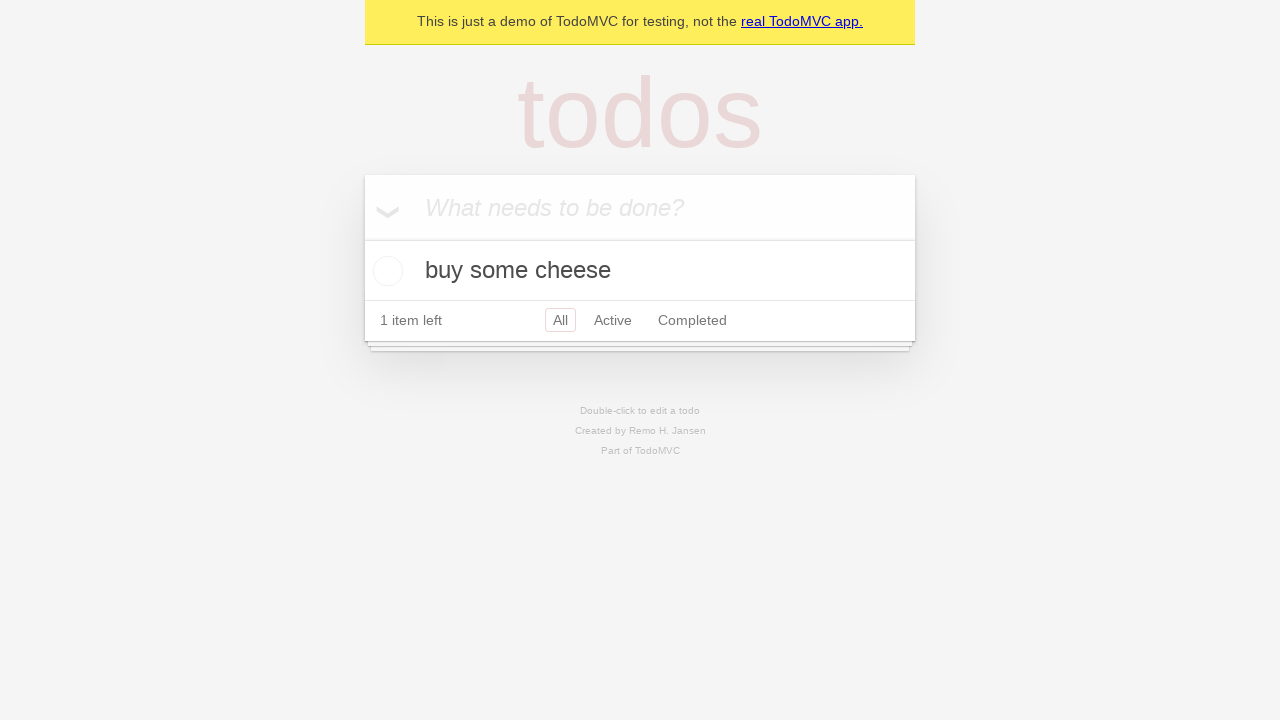

Filled todo input with 'feed the cat' on internal:attr=[placeholder="What needs to be done?"i]
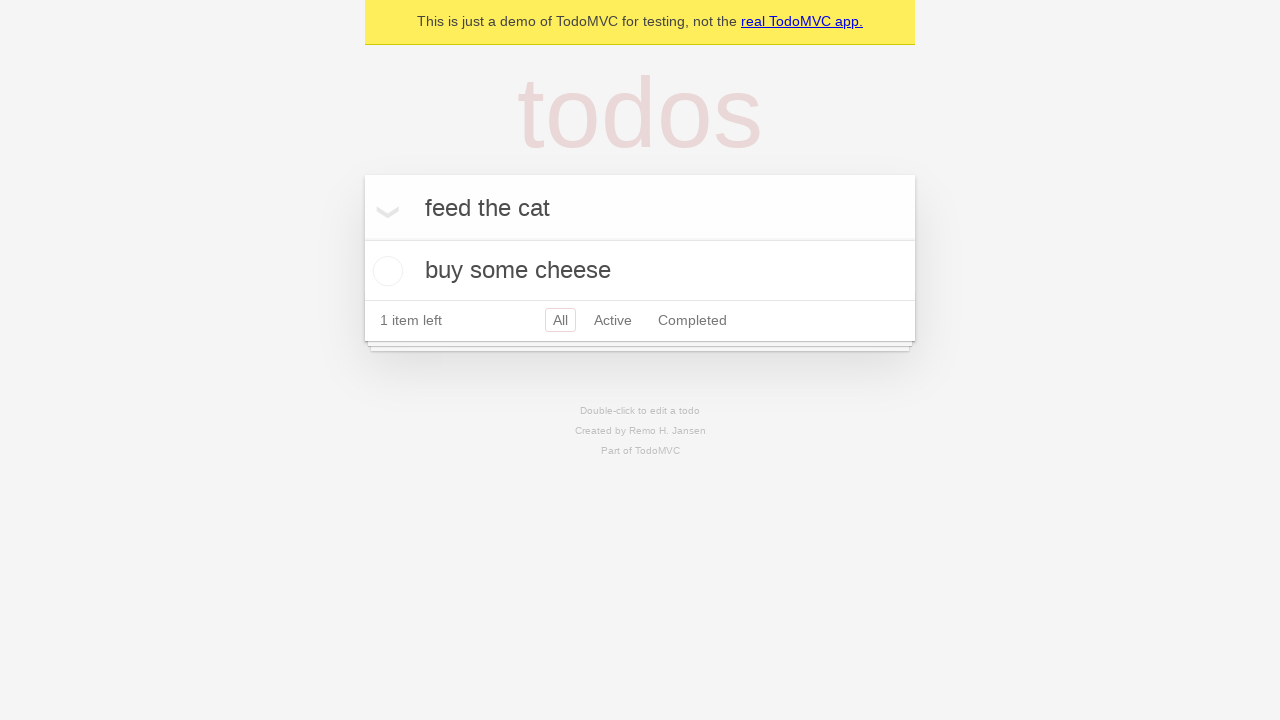

Pressed Enter to create second todo on internal:attr=[placeholder="What needs to be done?"i]
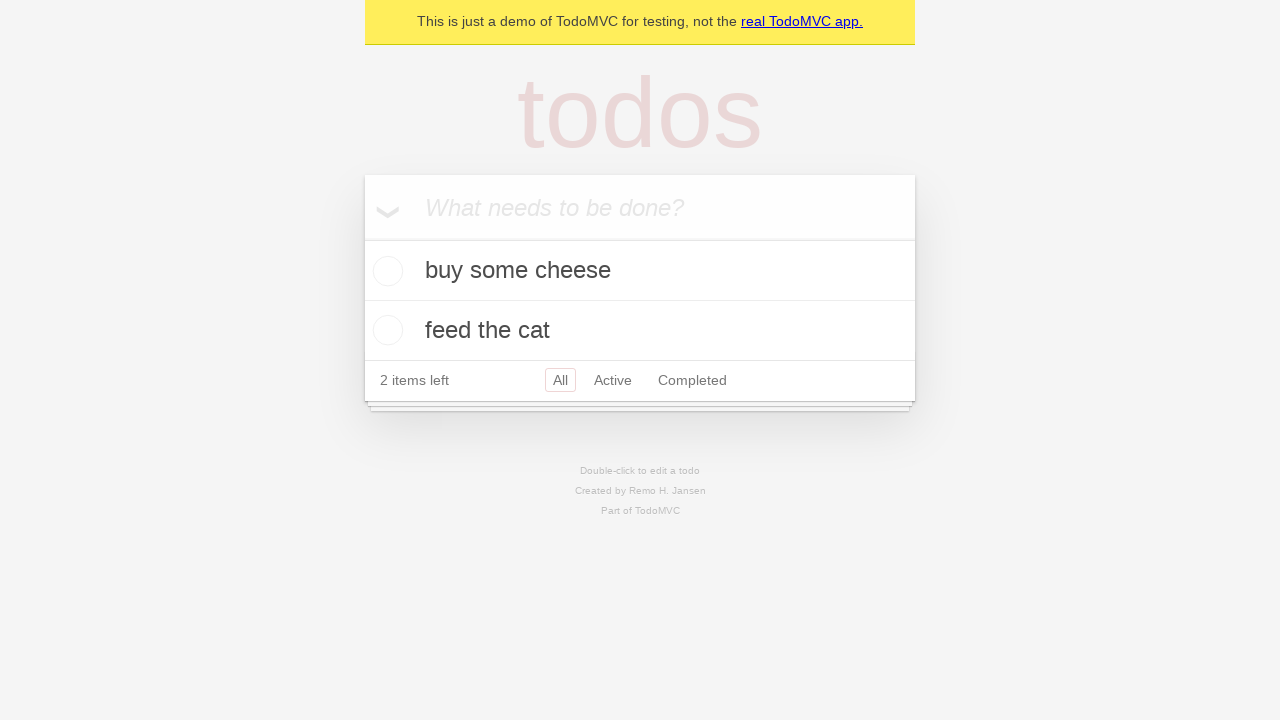

Filled todo input with 'book a doctors appointment' on internal:attr=[placeholder="What needs to be done?"i]
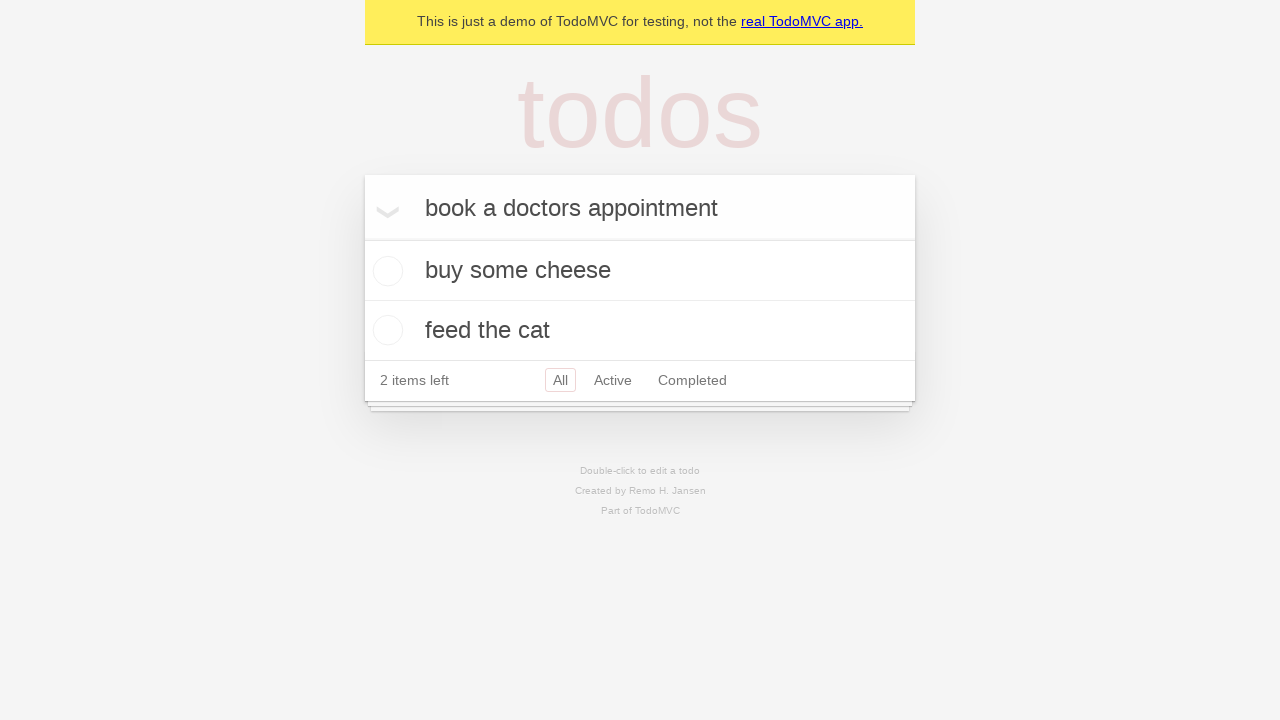

Pressed Enter to create third todo on internal:attr=[placeholder="What needs to be done?"i]
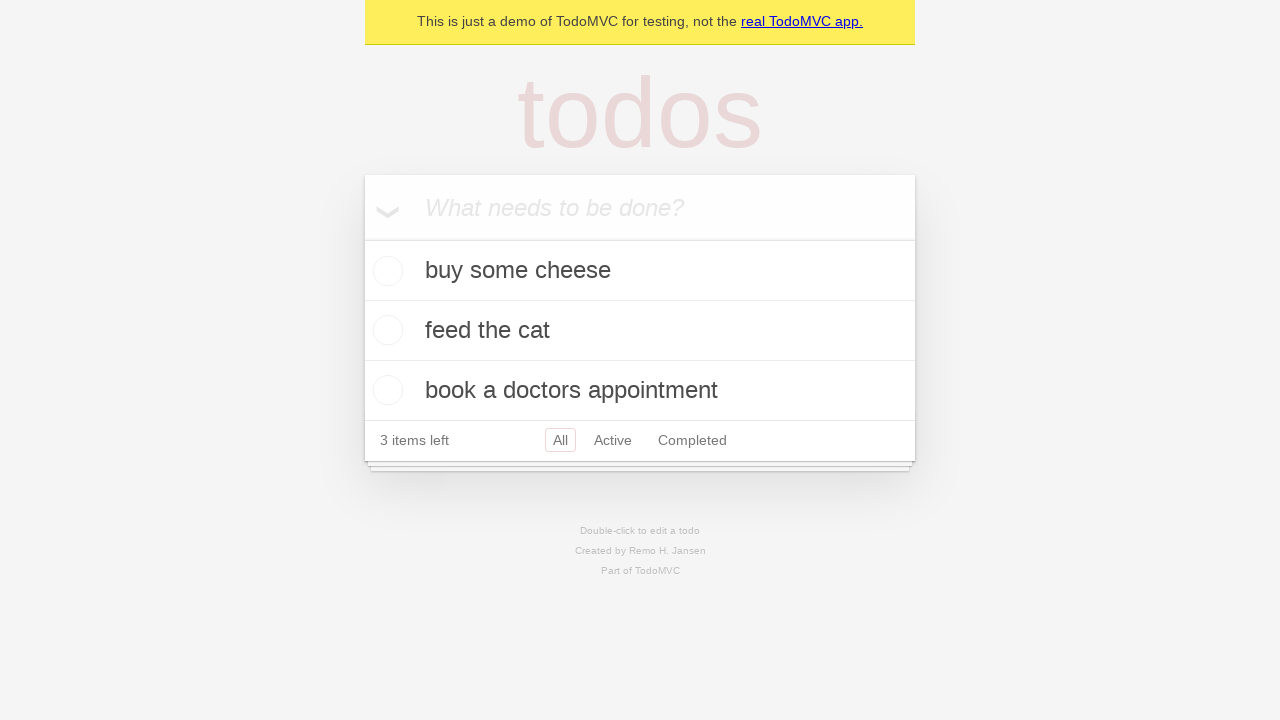

Double-clicked second todo item to enter edit mode at (640, 331) on internal:testid=[data-testid="todo-item"s] >> nth=1
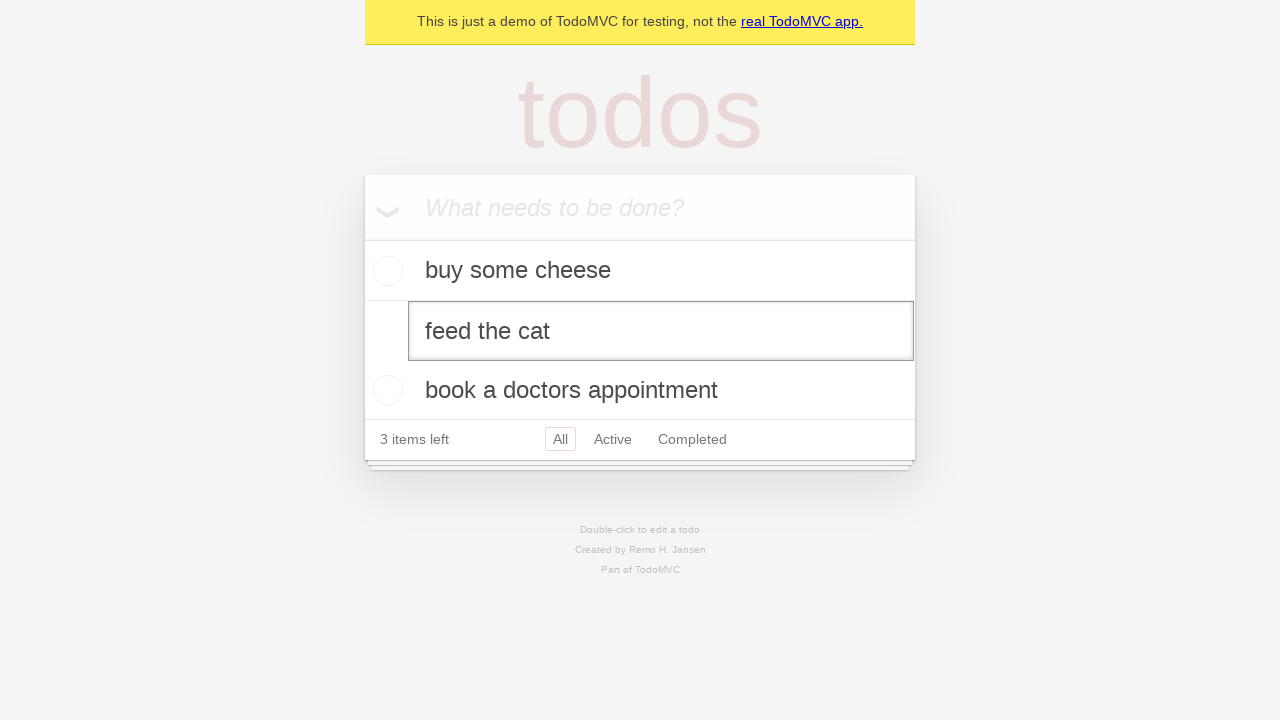

Filled edit textbox with 'buy some sausages' on internal:testid=[data-testid="todo-item"s] >> nth=1 >> internal:role=textbox[nam
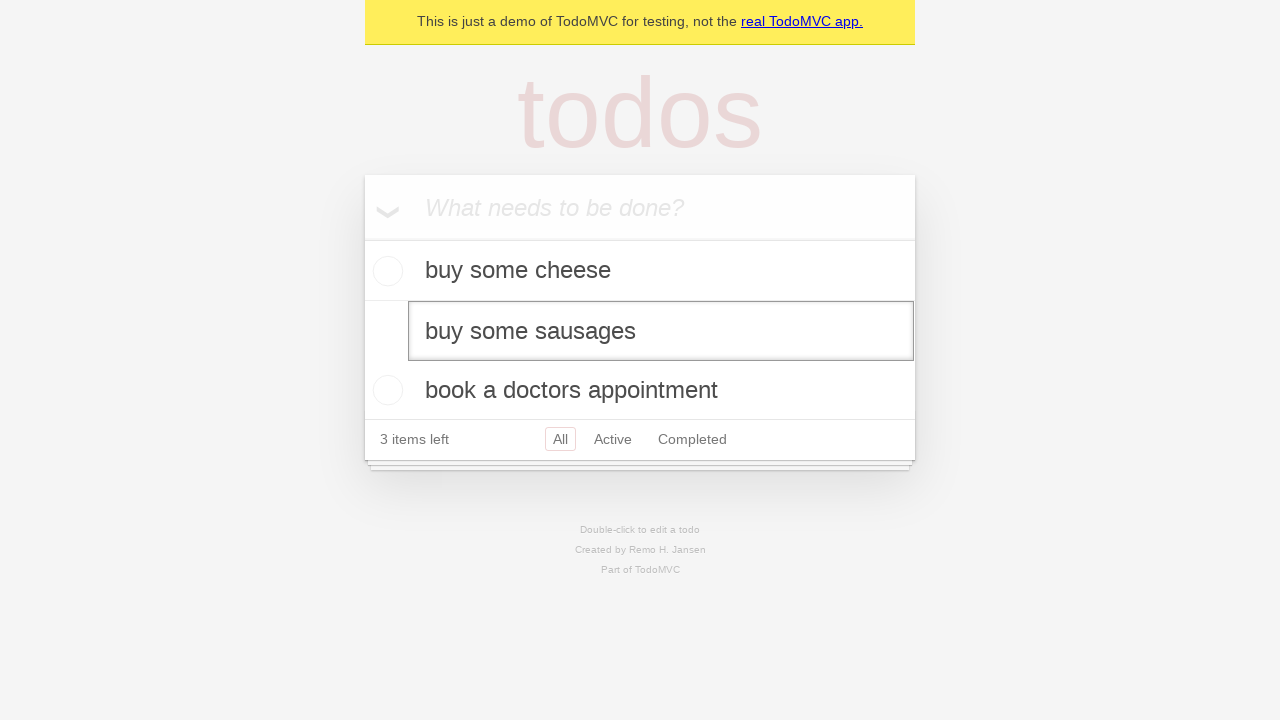

Pressed Enter to save edited todo item on internal:testid=[data-testid="todo-item"s] >> nth=1 >> internal:role=textbox[nam
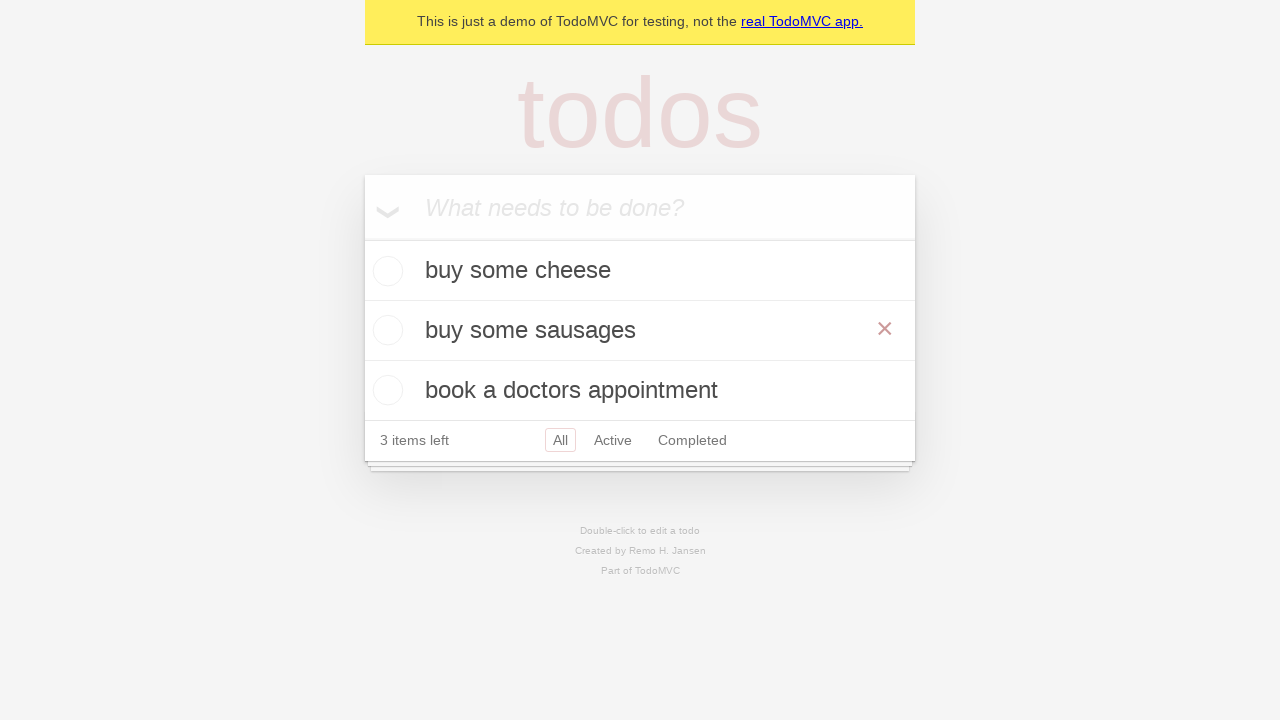

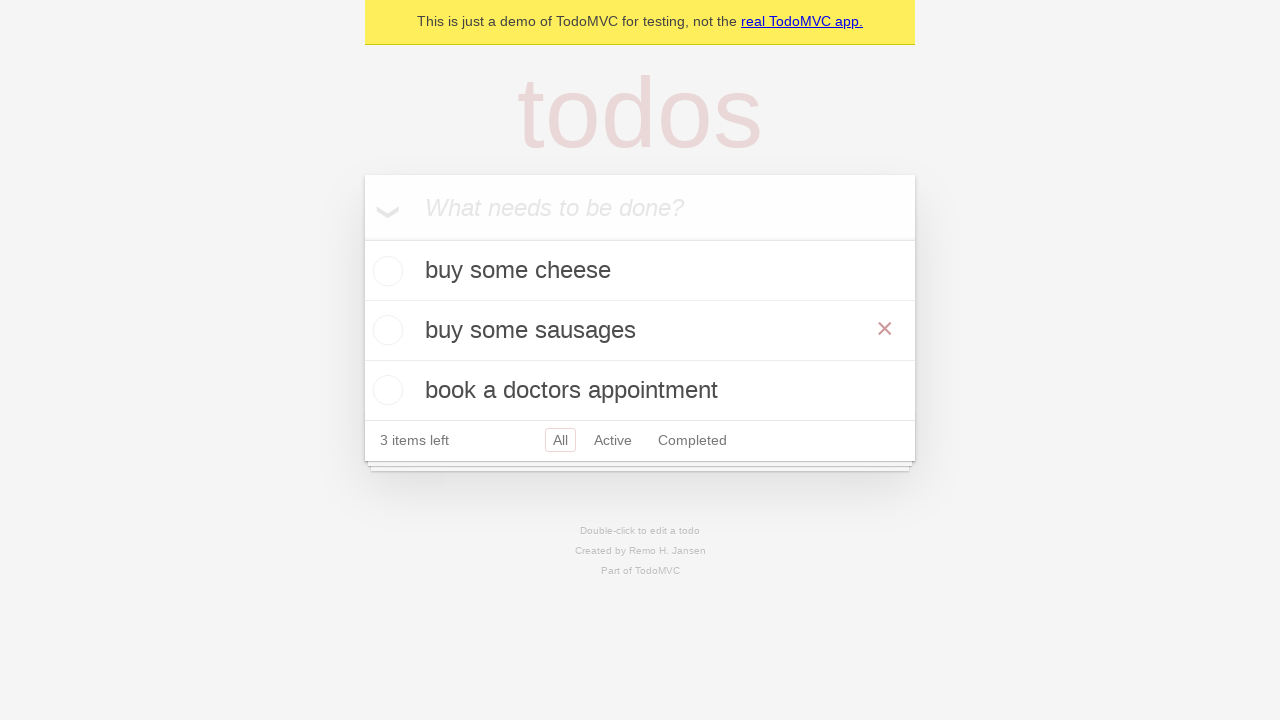